Verifies that the Automation Exercise home page loads successfully by checking the page title

Starting URL: http://automationexercise.com

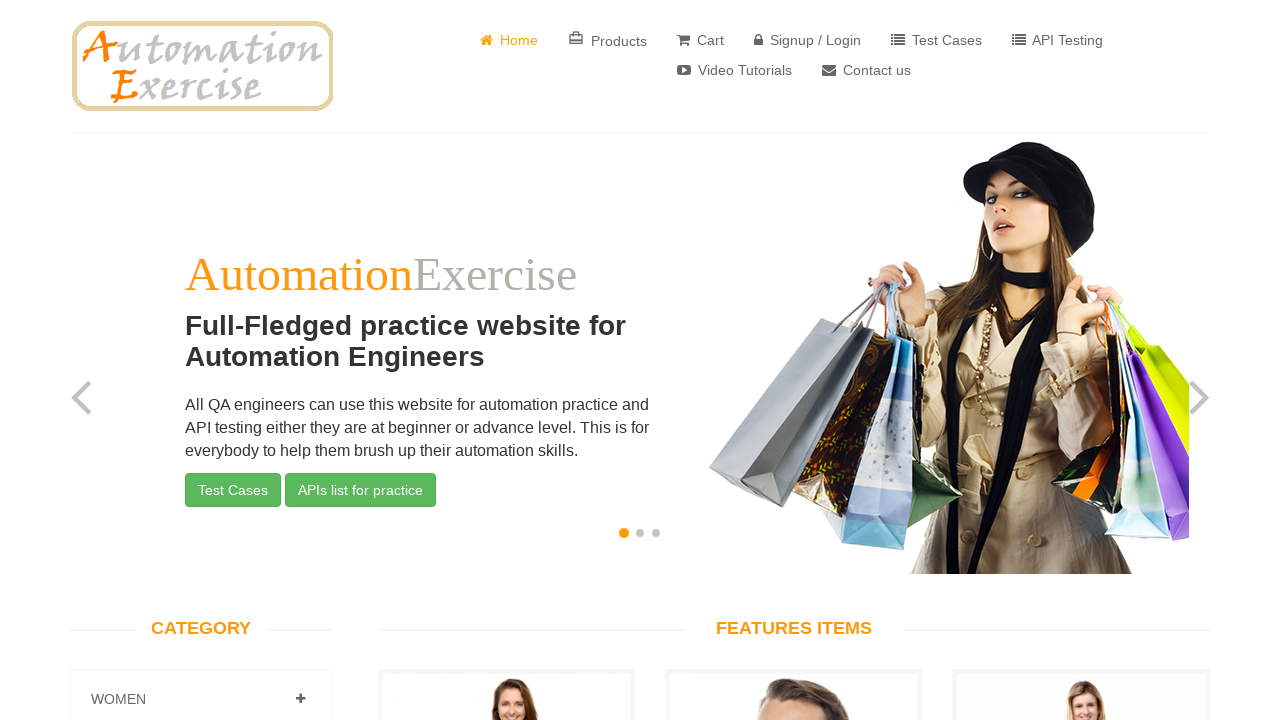

Verified page title is 'Automation Exercise'
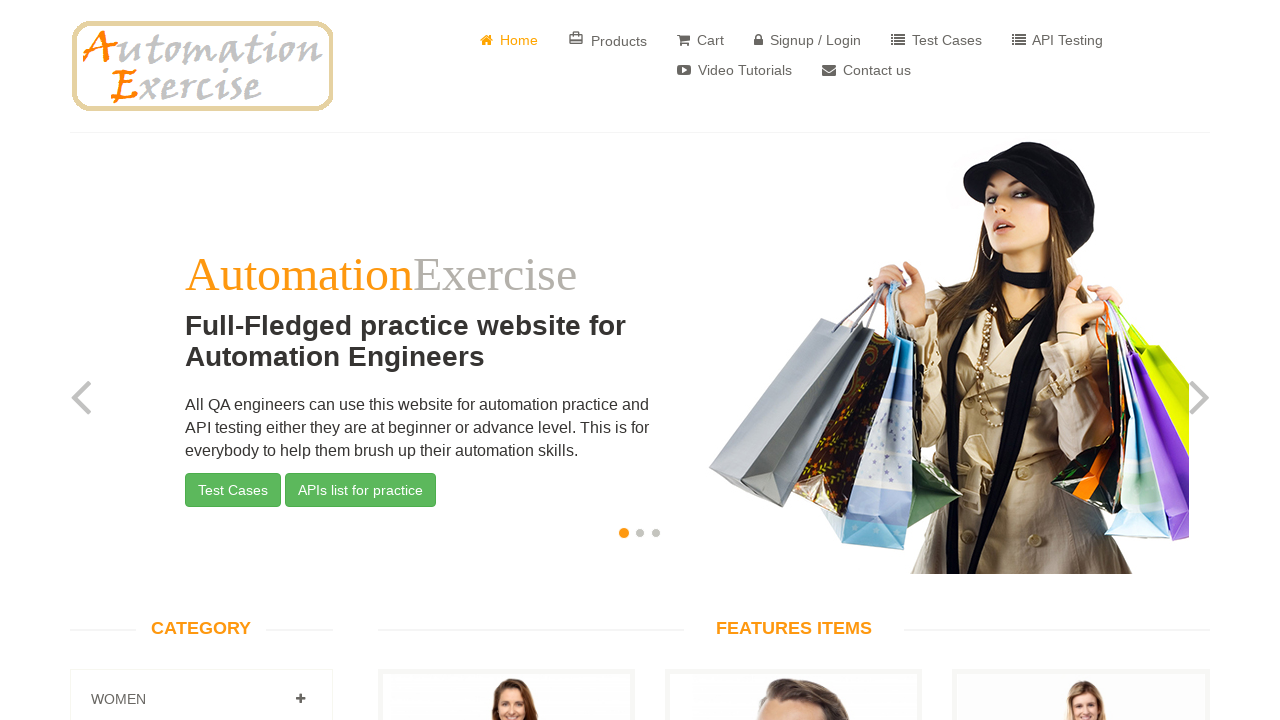

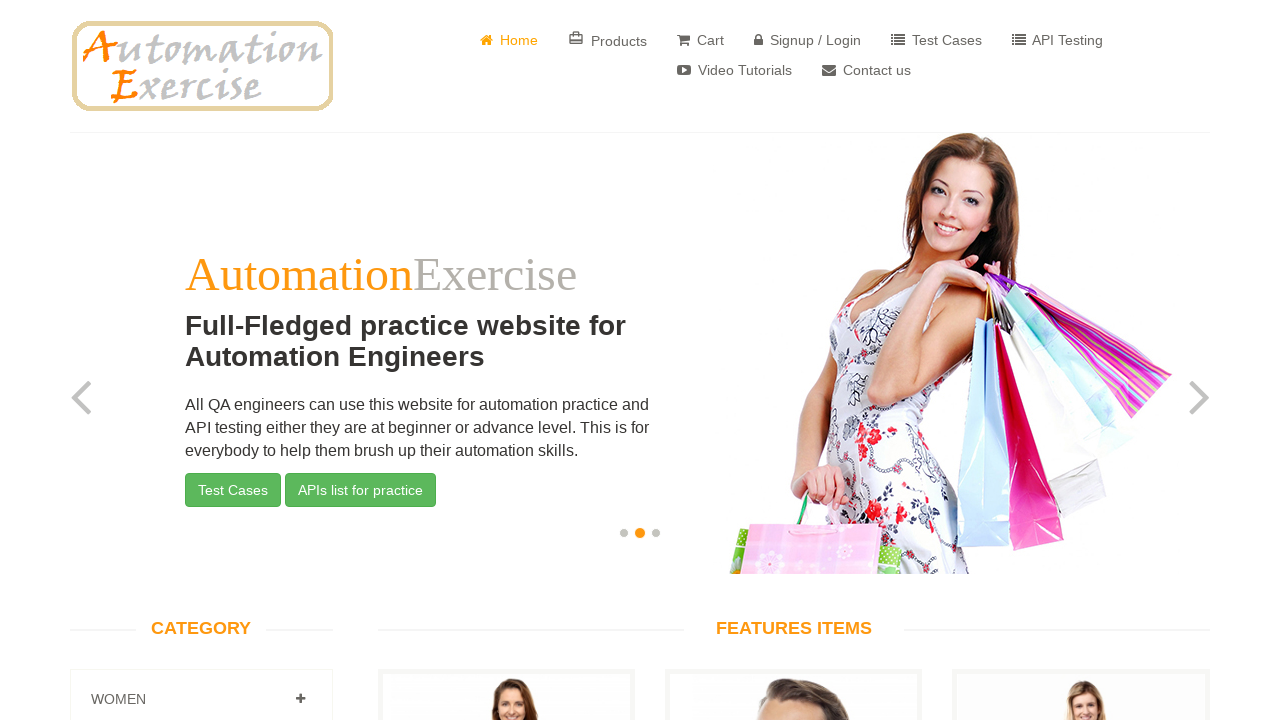